Tests the Statistics Canada census profile search functionality by entering a postal code prefix in the search bar and submitting the search

Starting URL: https://www12.statcan.gc.ca/census-recensement/2021/dp-pd/prof/index.cfm?Lang=F

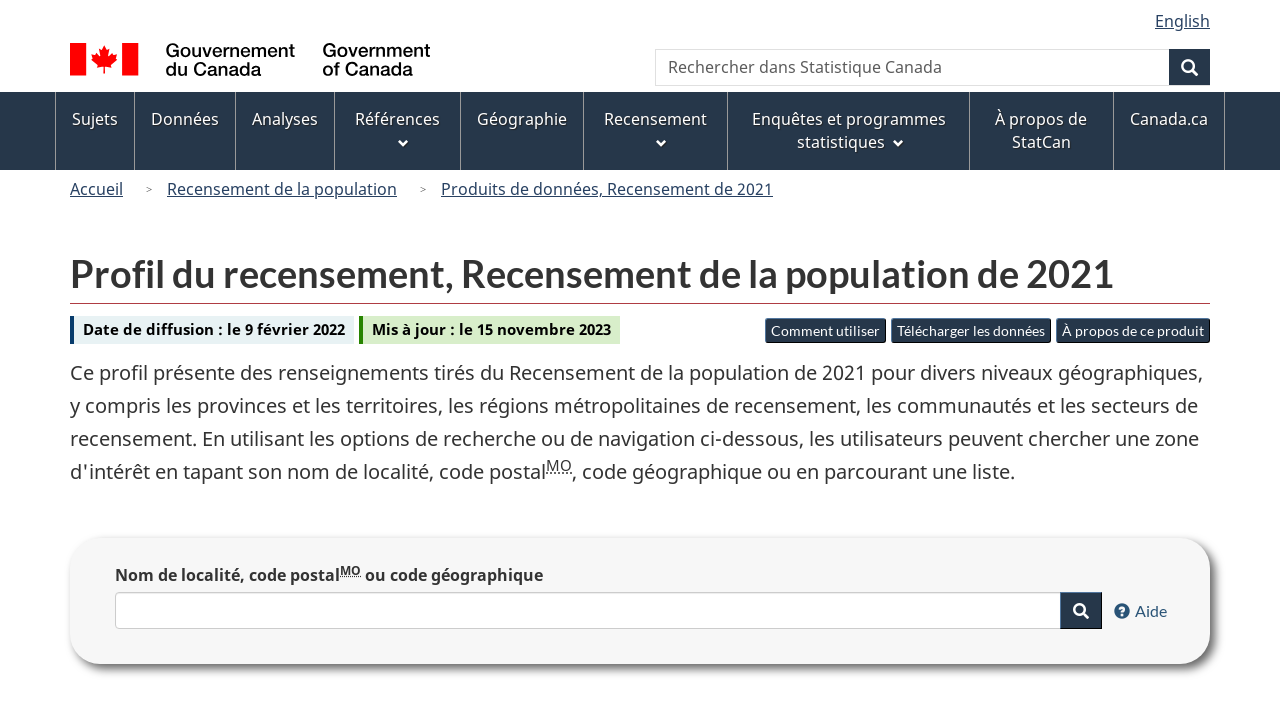

Filled search bar with postal code prefix 'G1R' on #SearchText
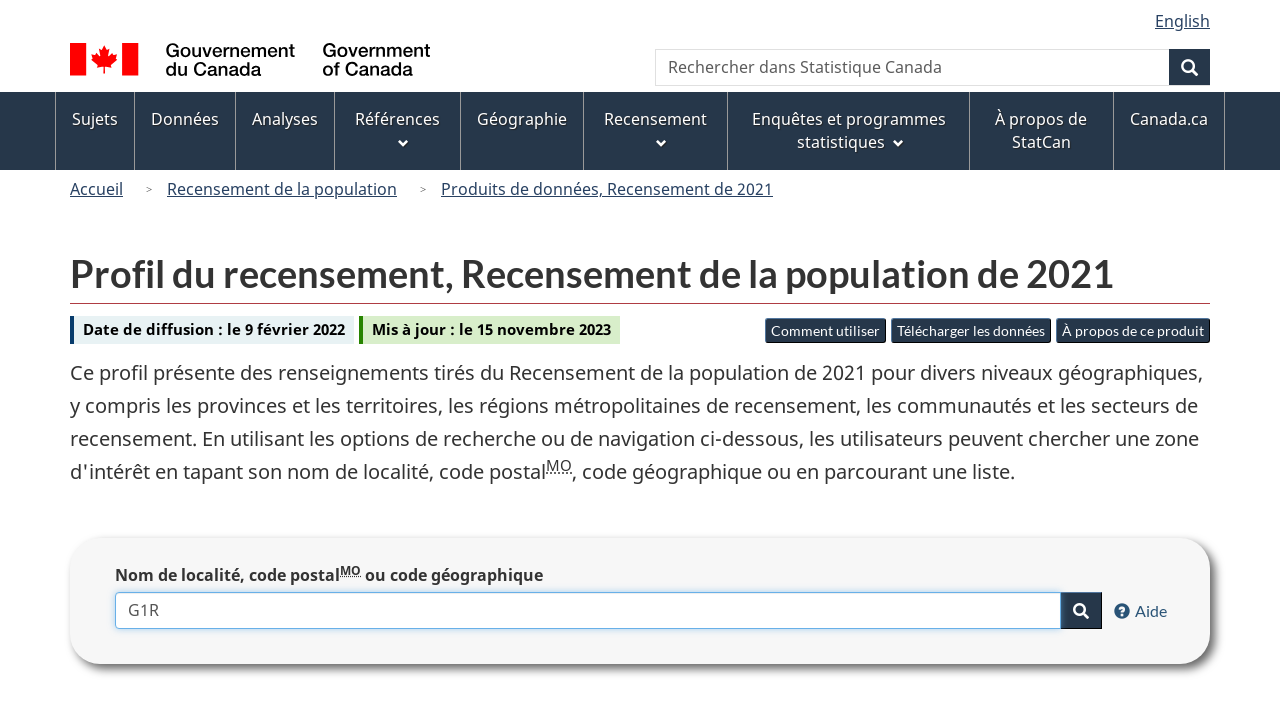

Pressed Enter to submit census profile search on #SearchText
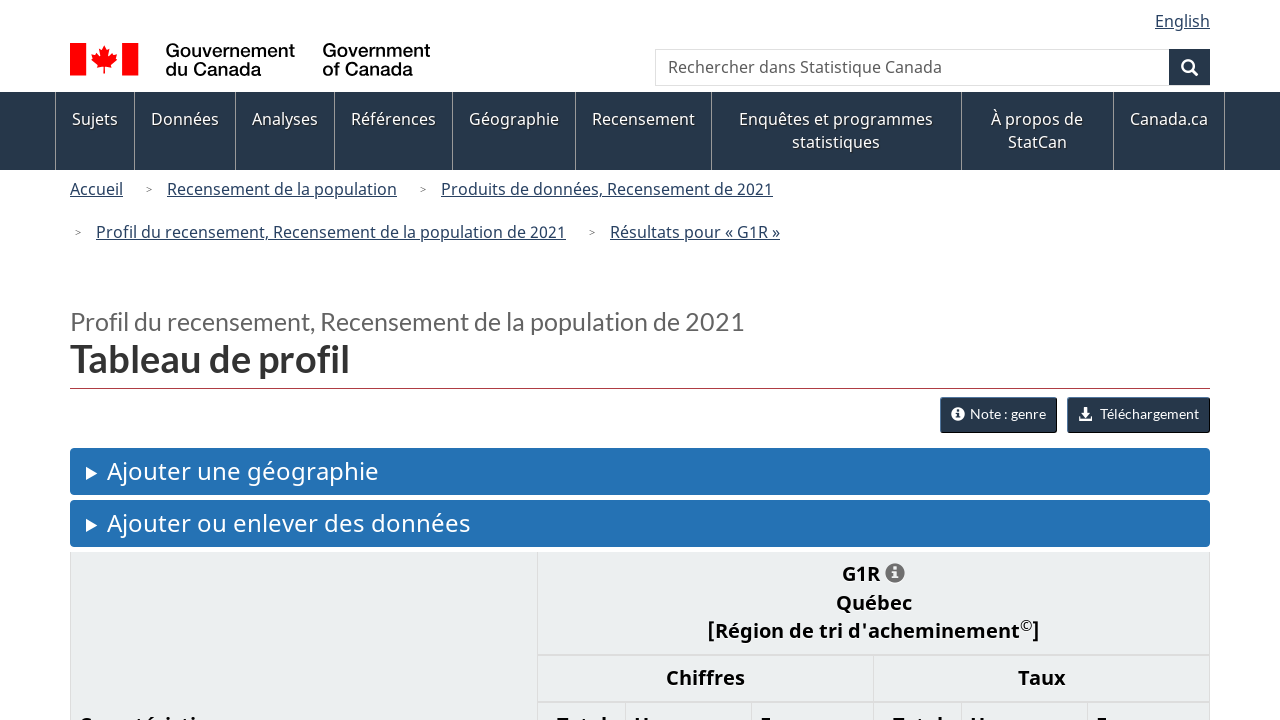

Search results loaded successfully
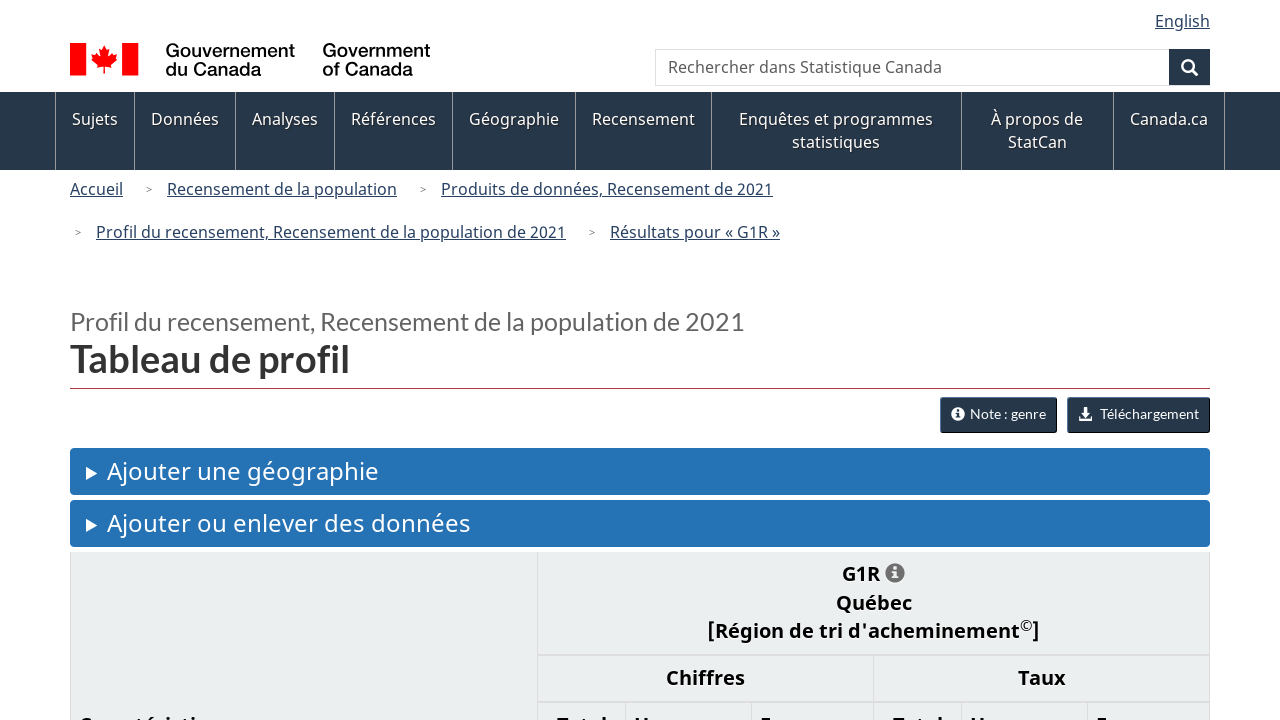

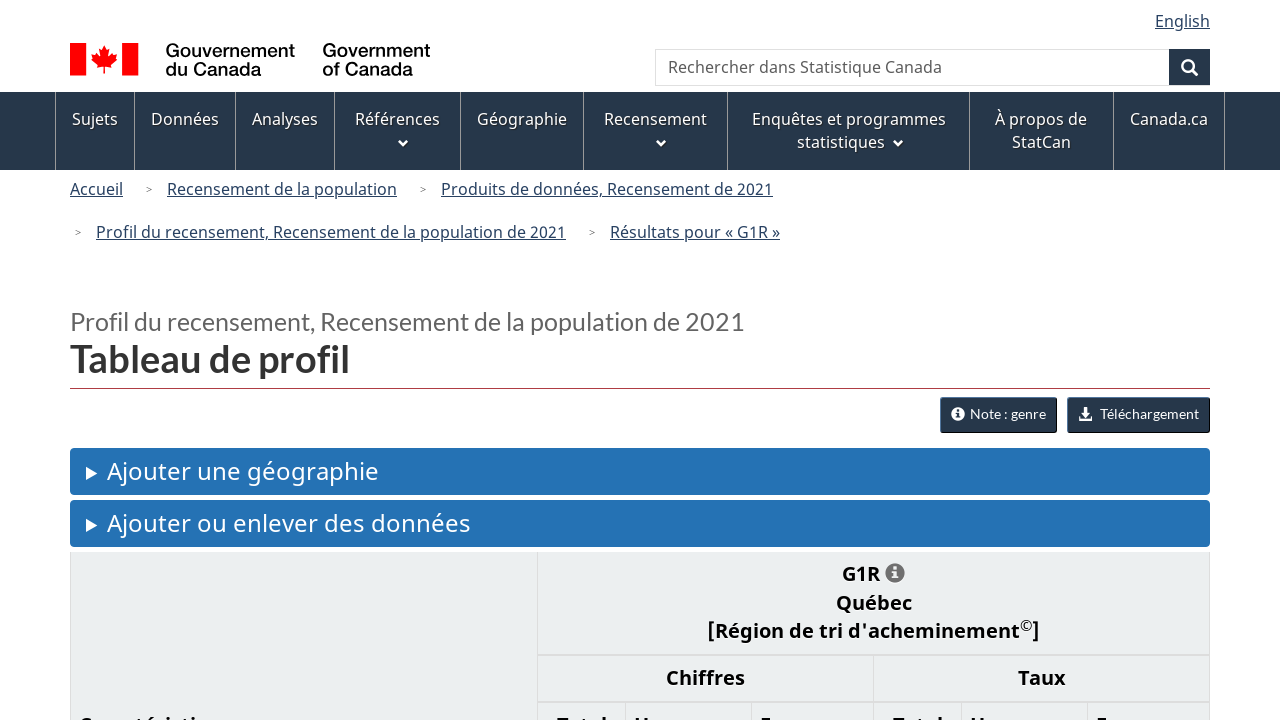